Navigates to Greens Tech website, clicks Interview Questions section and right-clicks on CTS Interview Question link

Starting URL: https://greenstech.in/selenium-course-content.html

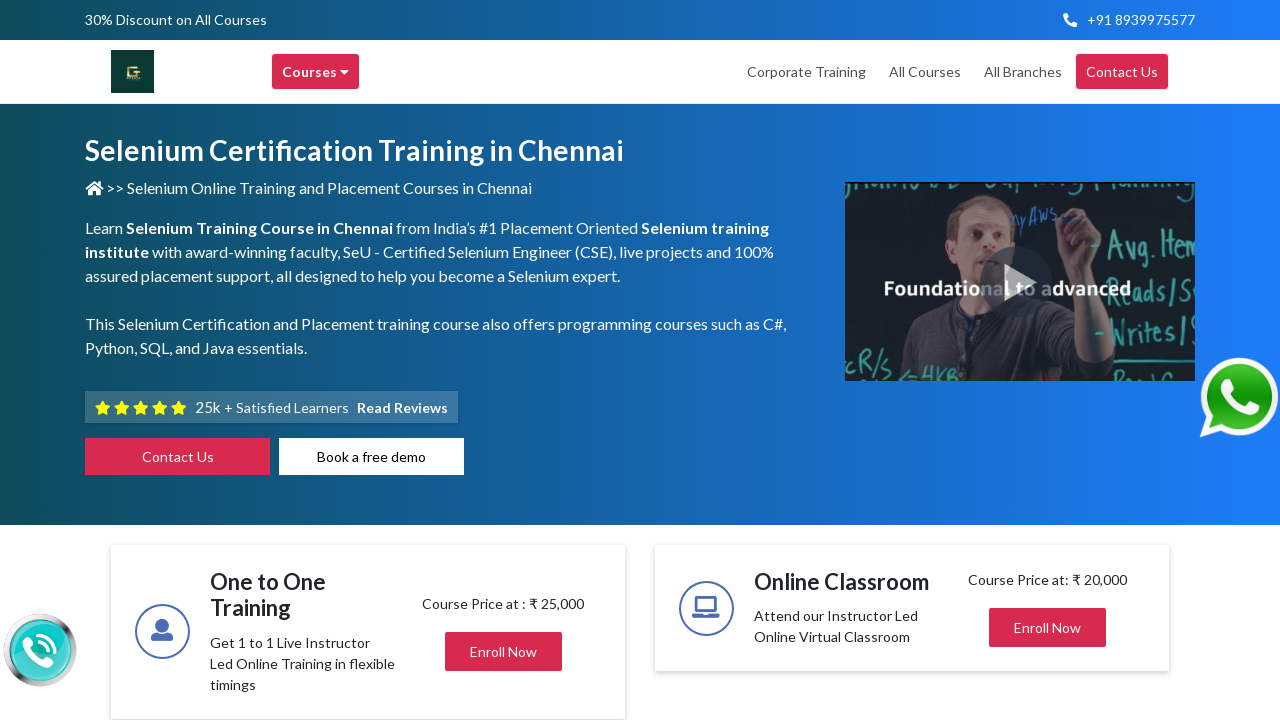

Navigated to Greens Tech website
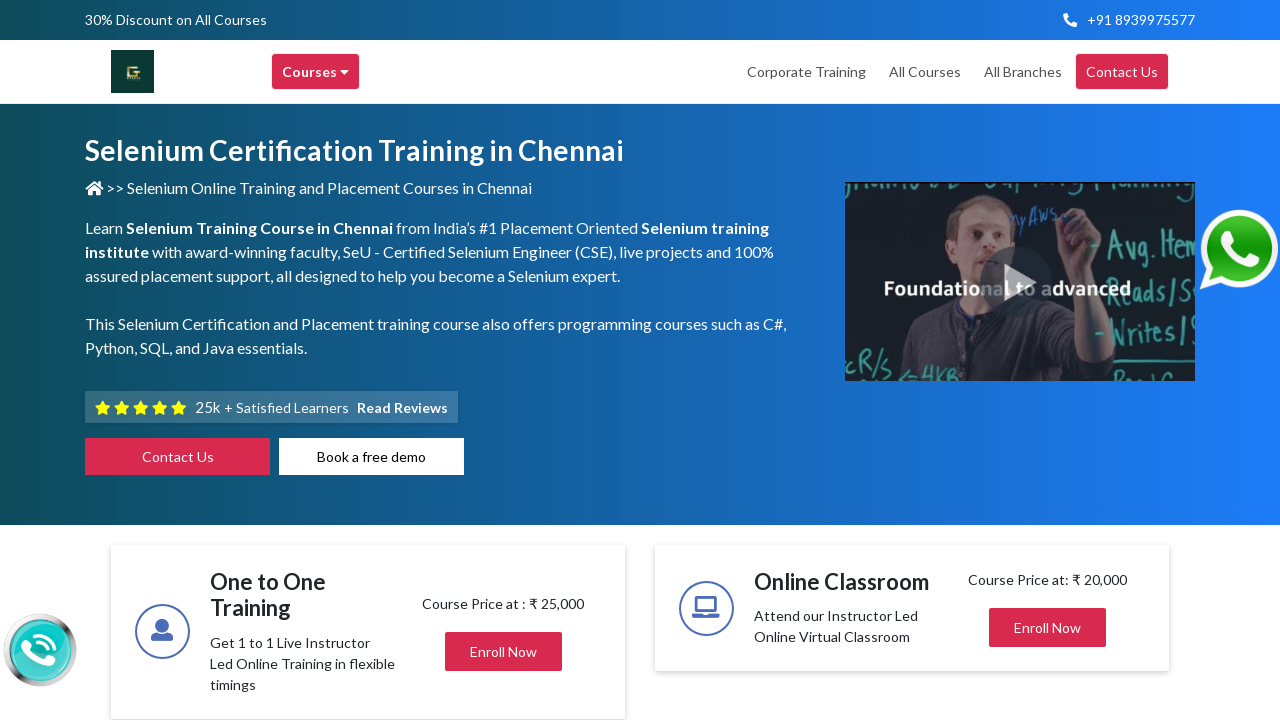

Clicked Interview Questions section at (1048, 361) on div#heading20
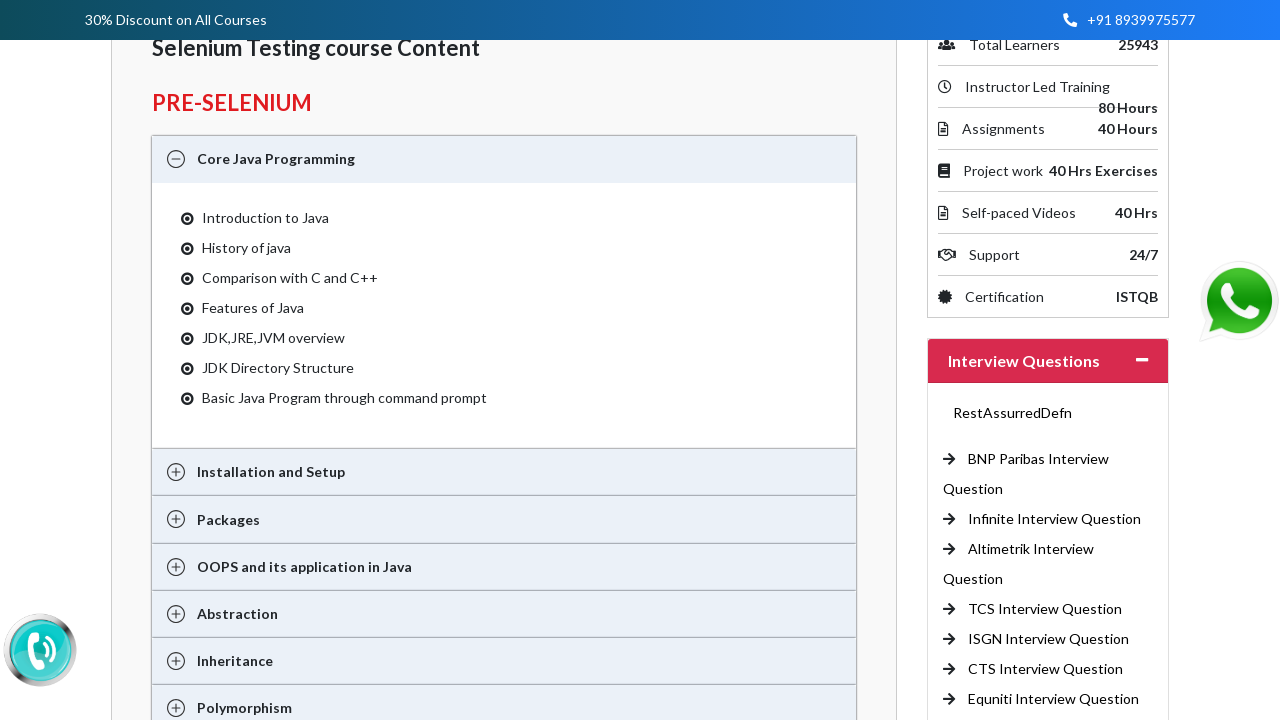

Waited for content to load
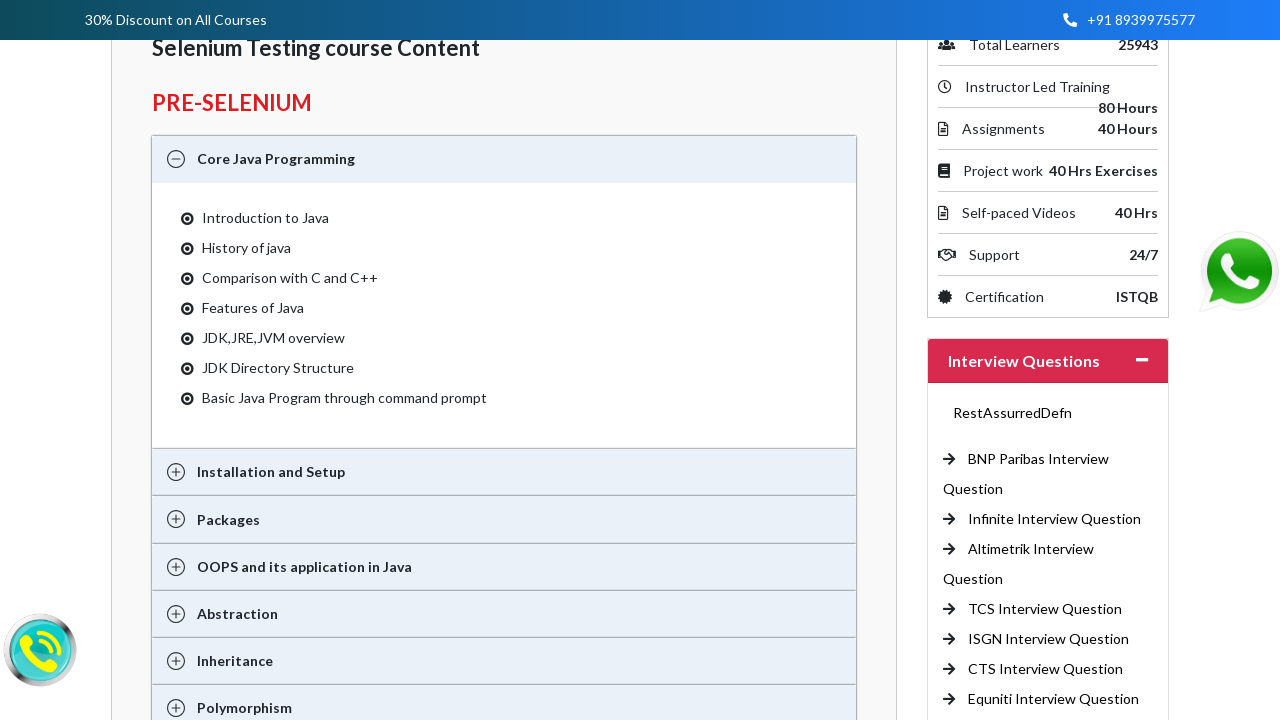

Right-clicked on CTS Interview Question link at (1046, 669) on a:has-text('CTS Interview Question')
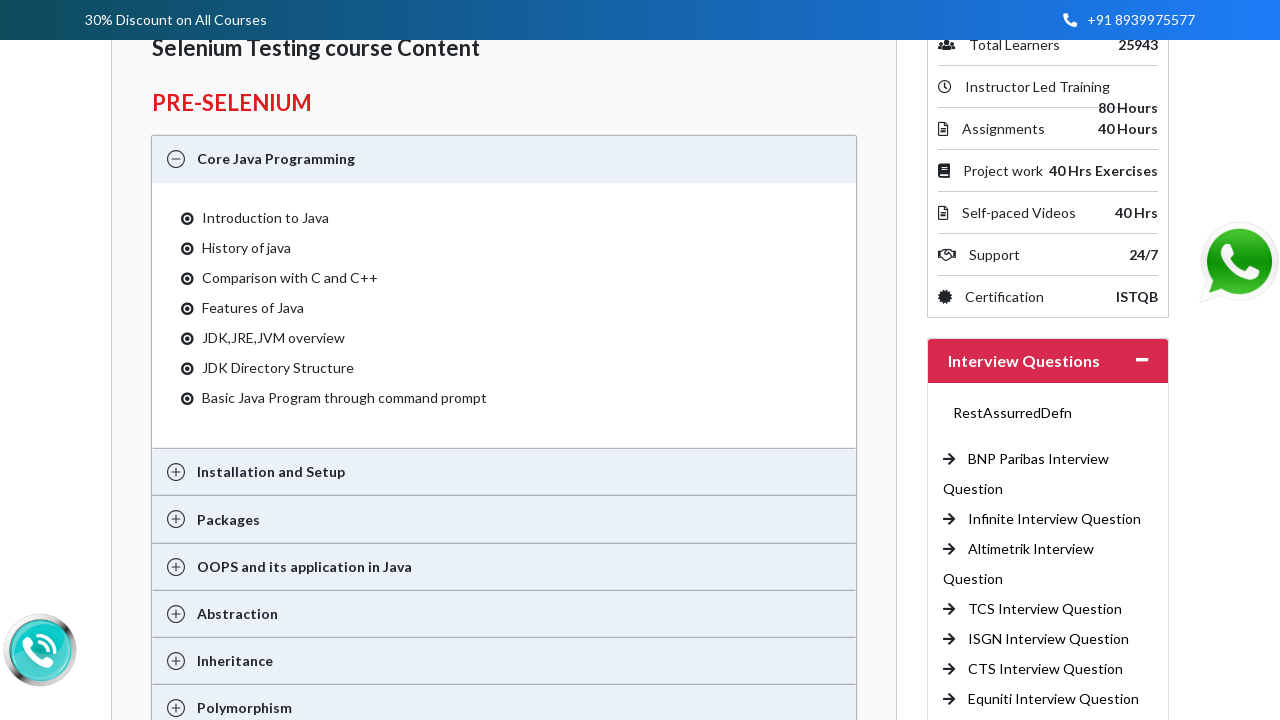

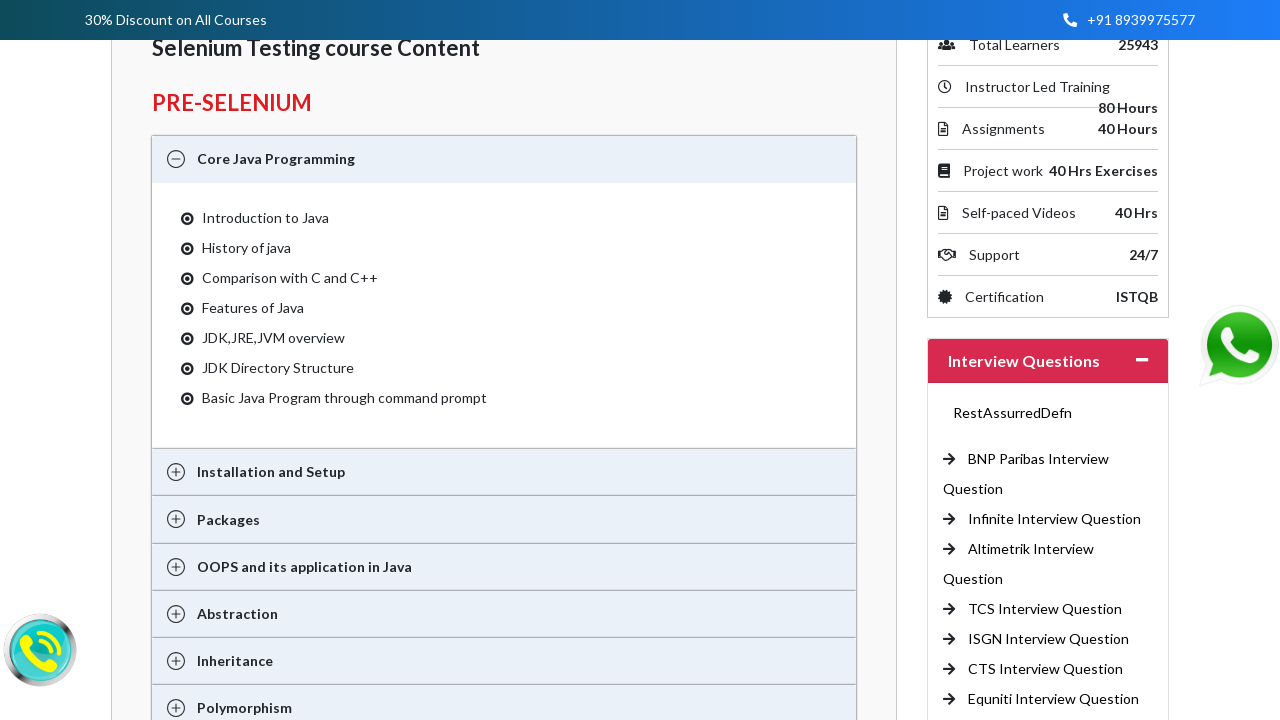